Scrolls to the bottom of the page using keyboard shortcut

Starting URL: https://www.selenium.dev/documentation/

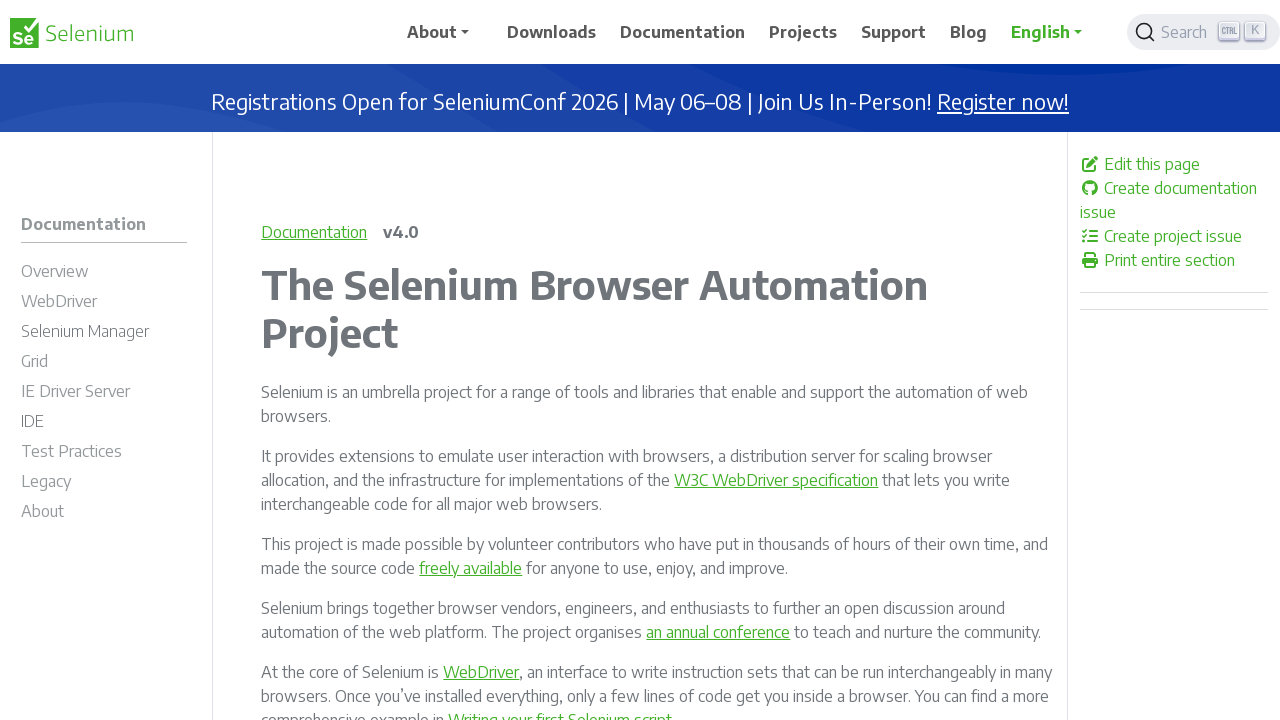

Navigated to Selenium documentation page
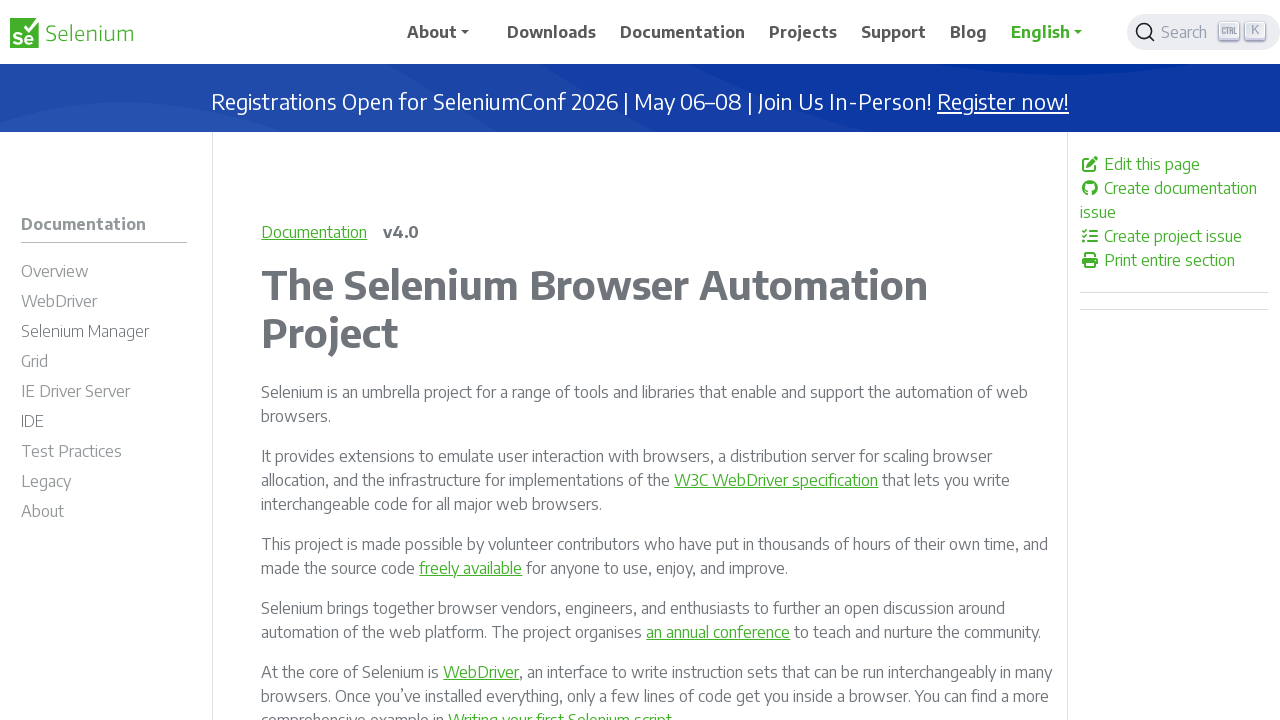

Scrolled to the bottom of the page using Ctrl+End keyboard shortcut
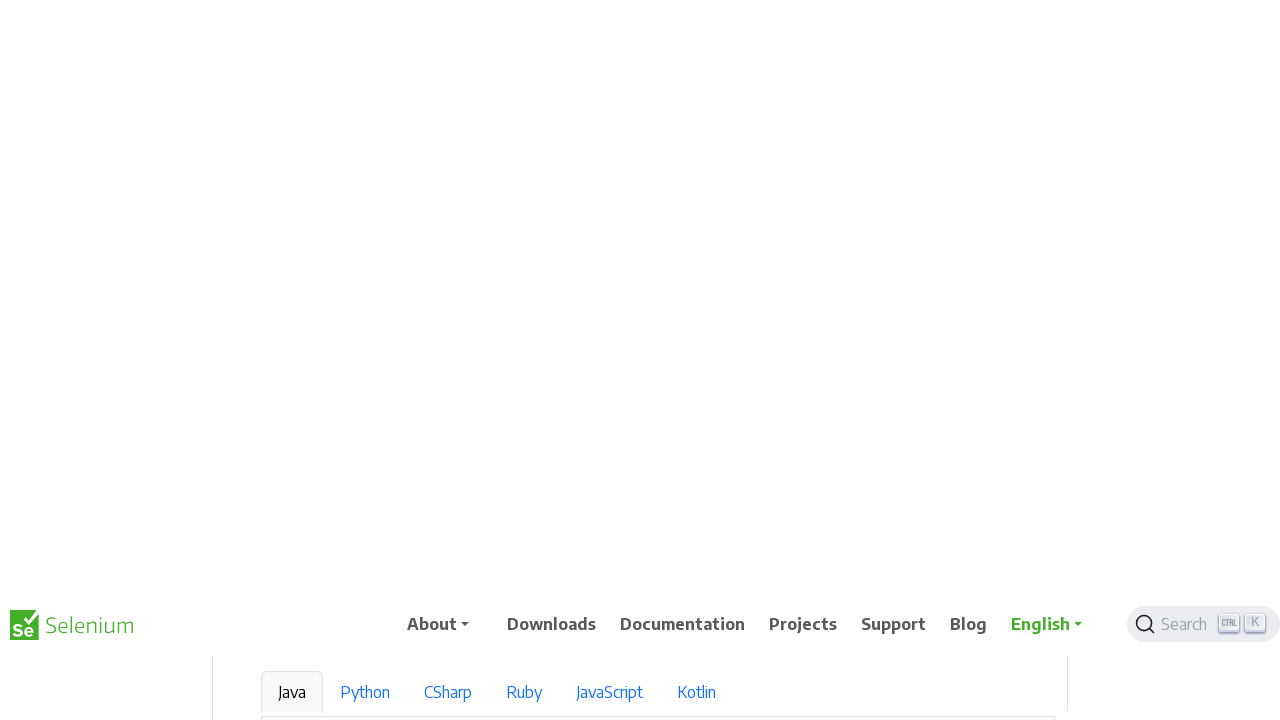

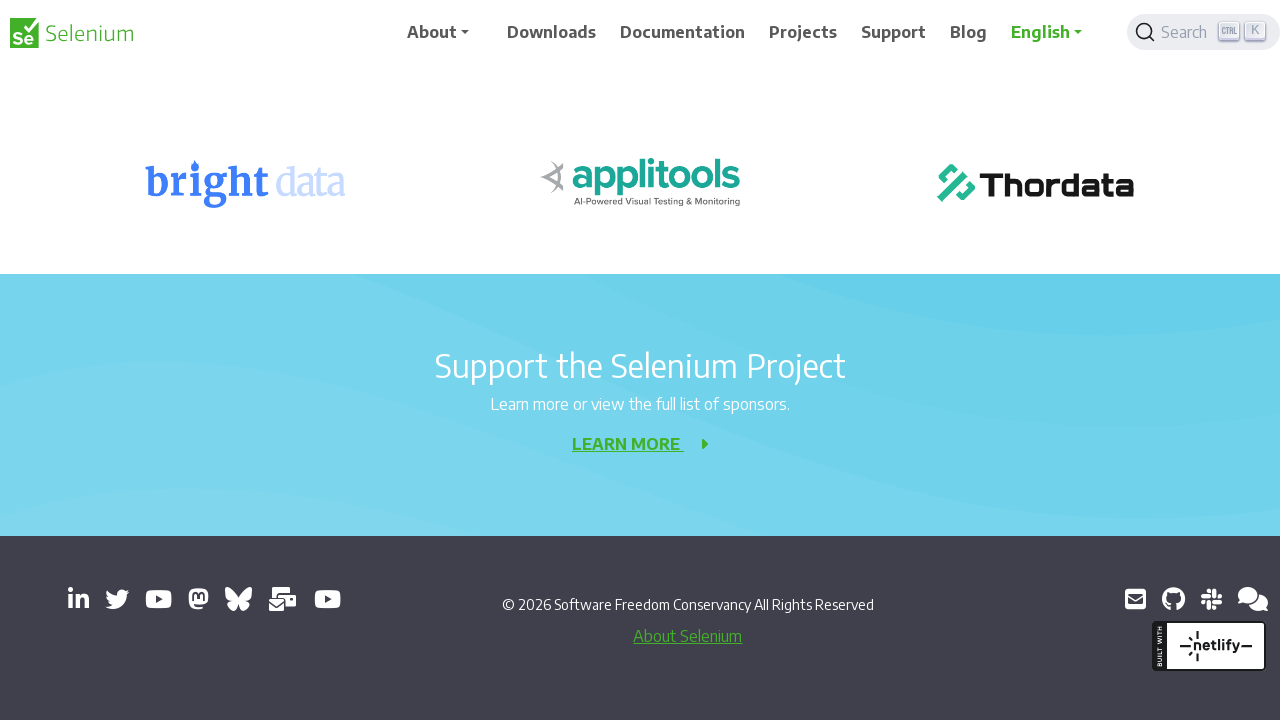